Tests handling of stale element reference by filling a username field, refreshing the page, and re-filling the field after re-locating the element

Starting URL: https://classic.crmpro.com/

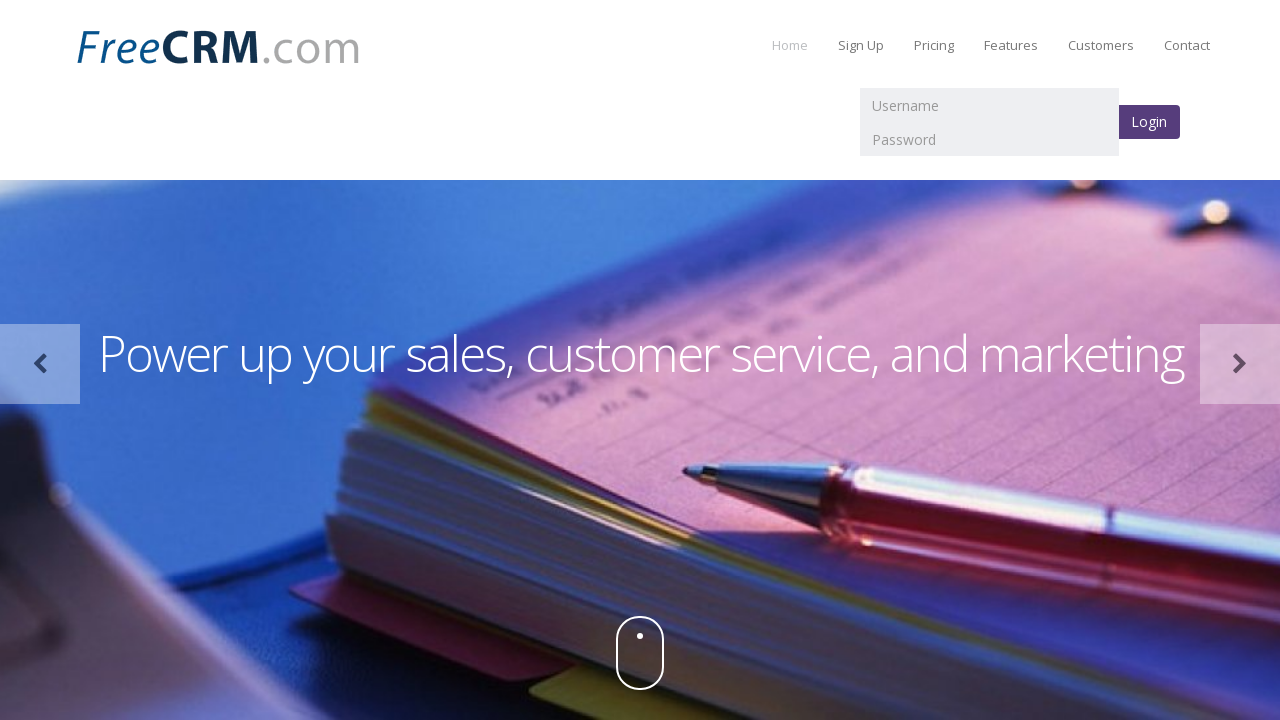

Filled username field with 'naveen' on input[name='username']
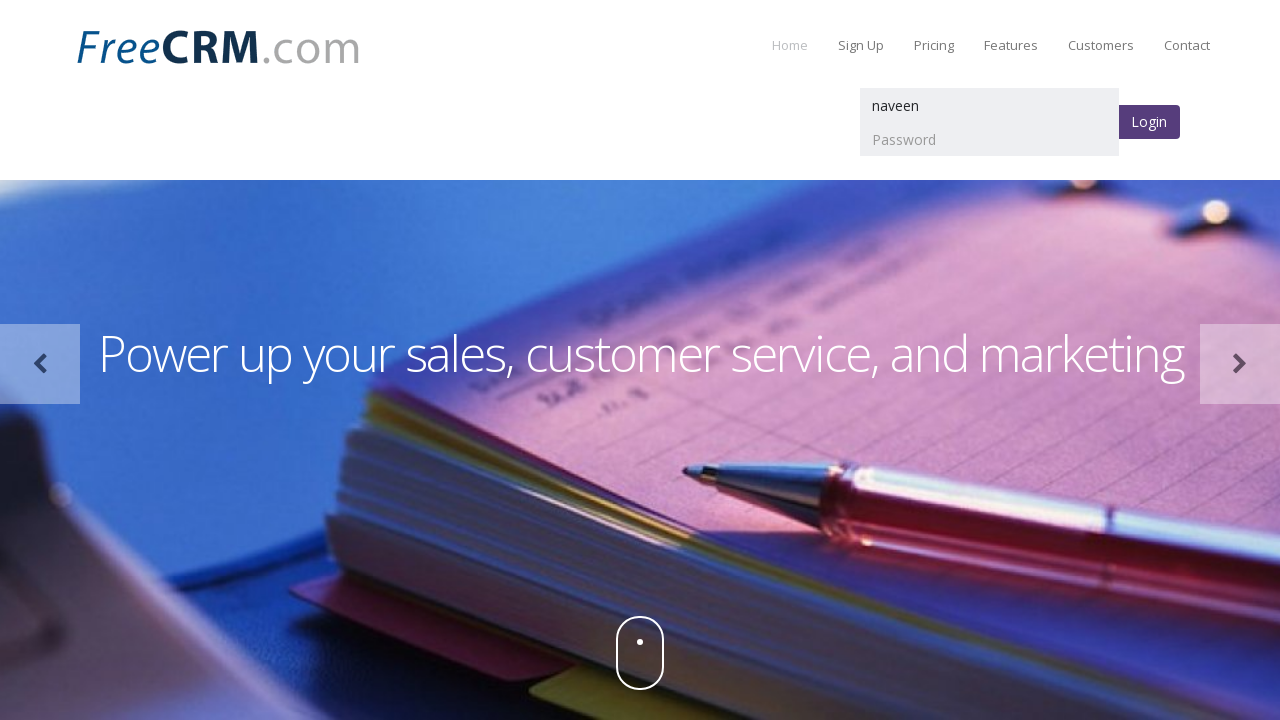

Refreshed the page to create stale element reference
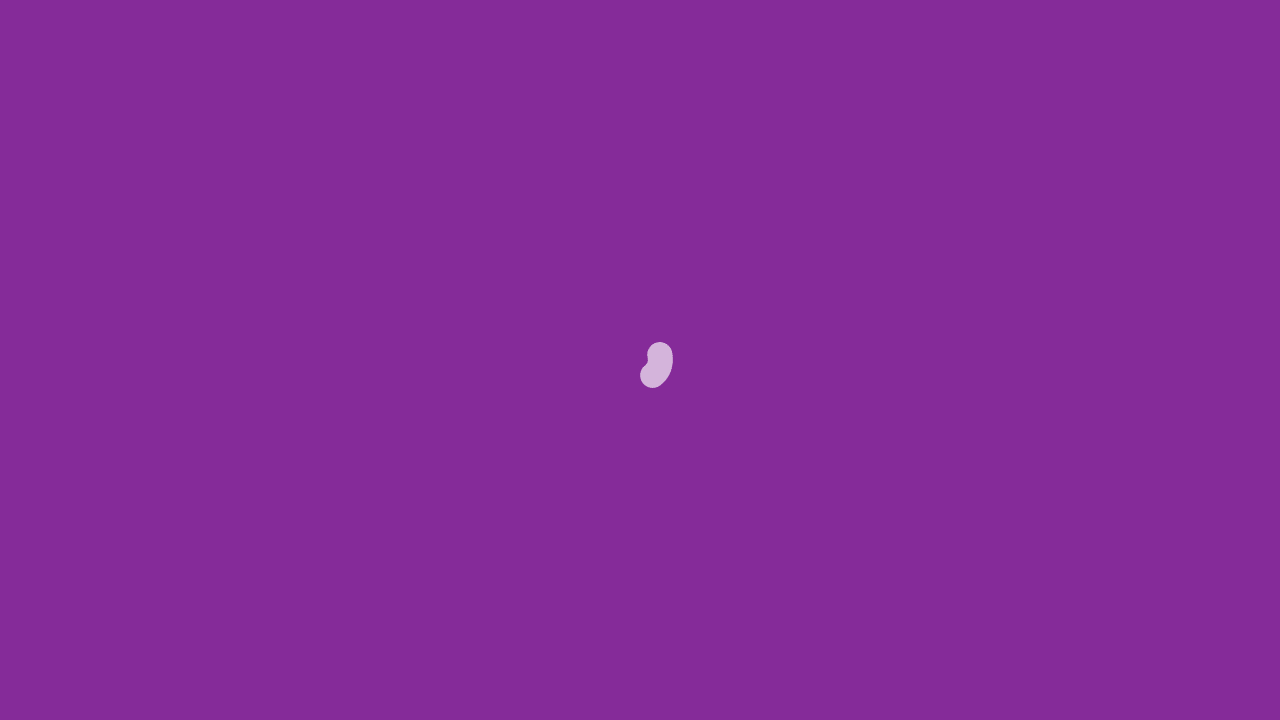

Re-located and filled username field with 'seleniumUser' after page refresh on input[name='username']
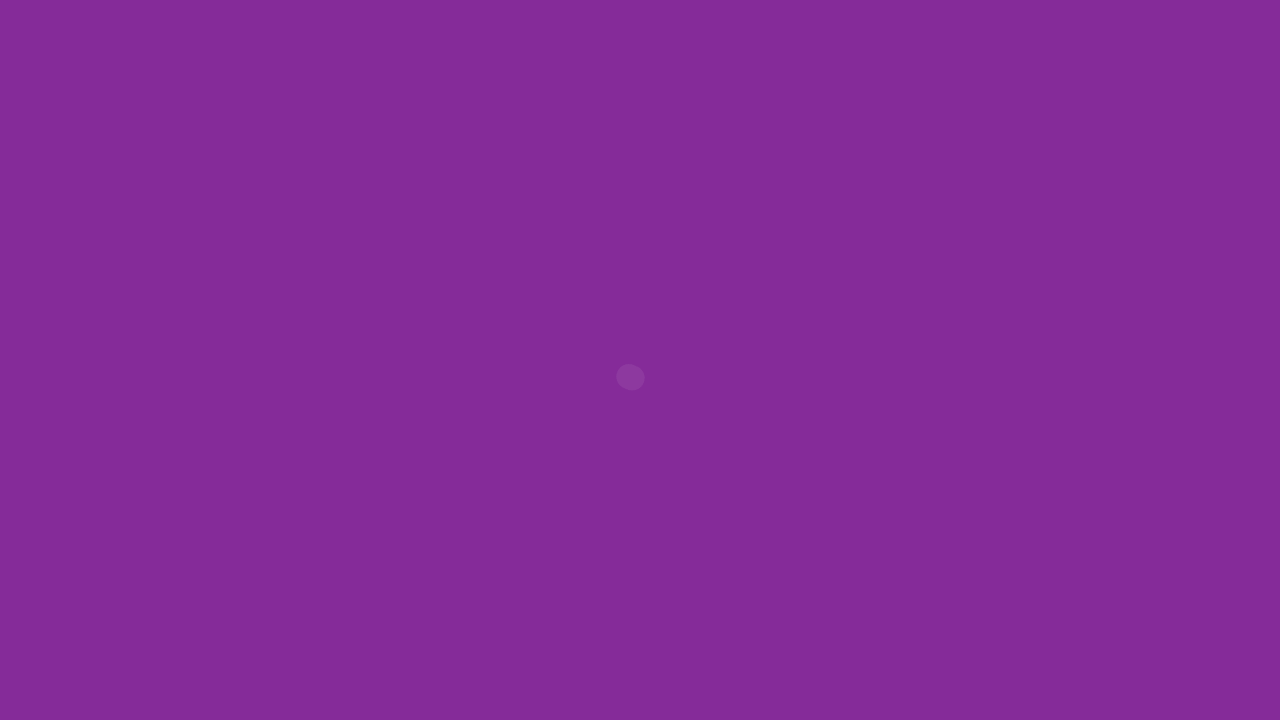

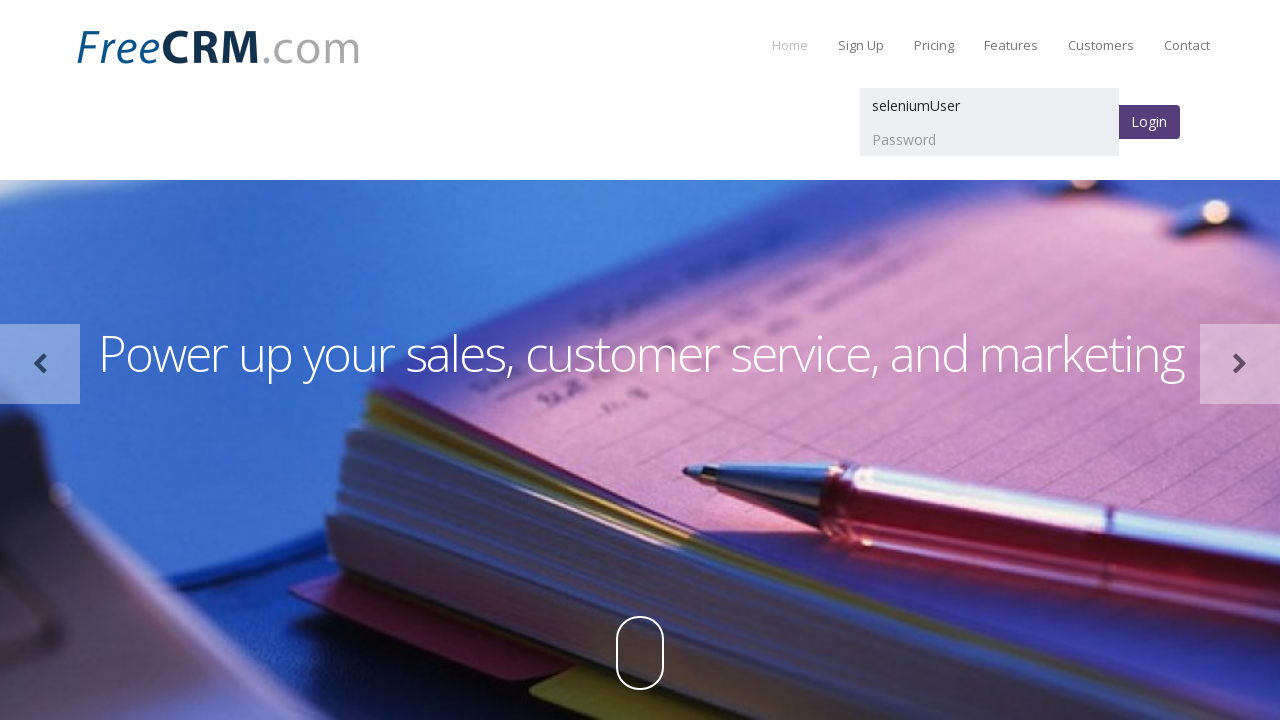